Tests navigation to the Book Store Application page by clicking the link and verifying the page loads

Starting URL: https://demoqa.com/

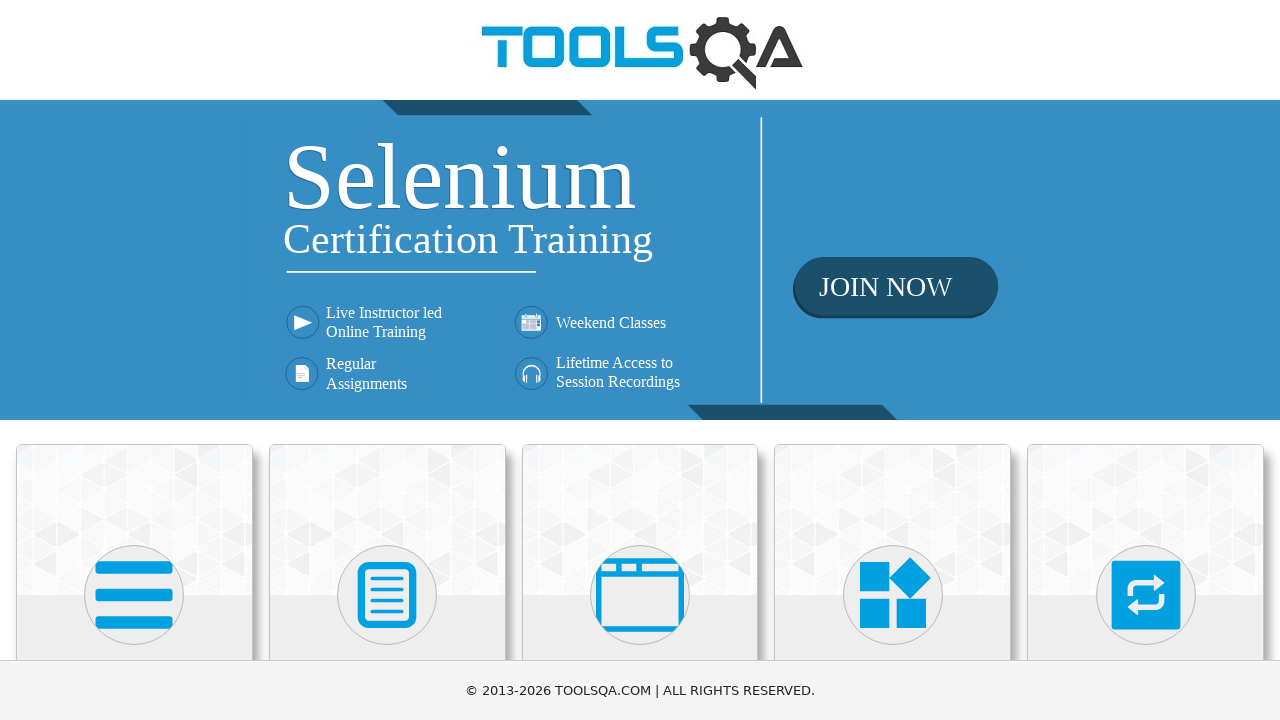

Clicked on the Book Store Application link at (134, 461) on h5 >> internal:has-text="Book Store Application"i
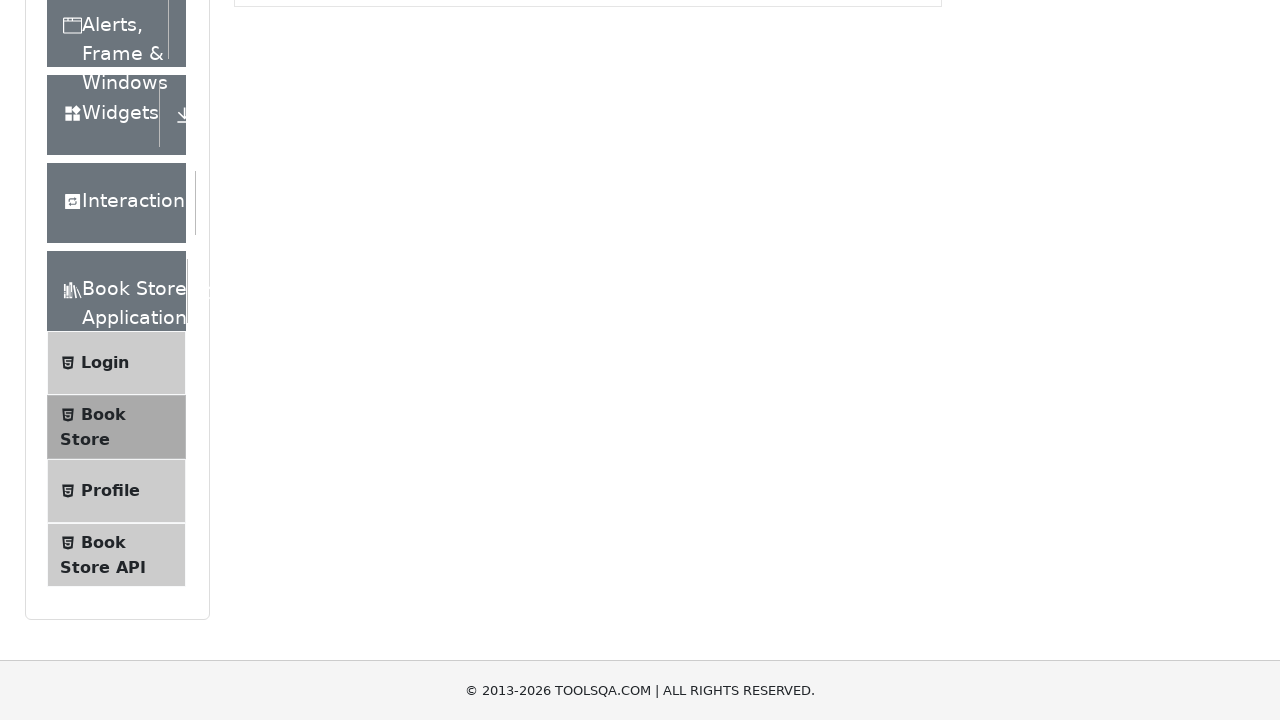

Book Store Application page header loaded successfully
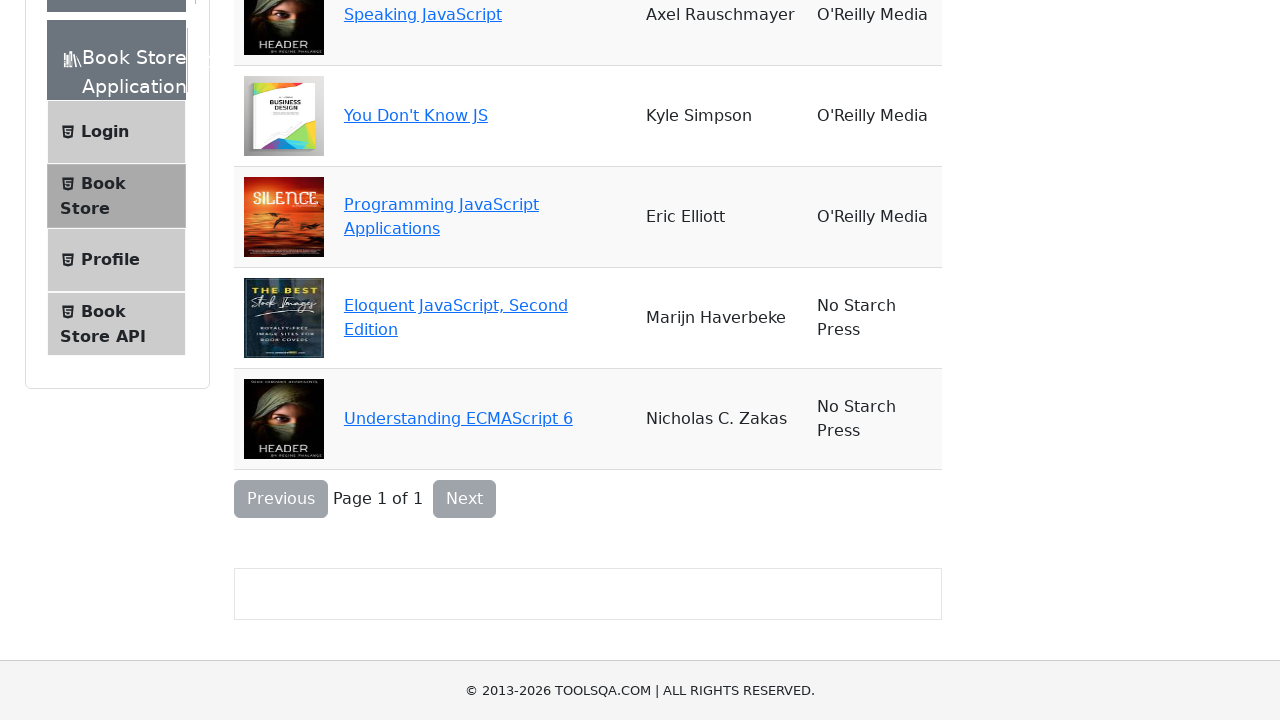

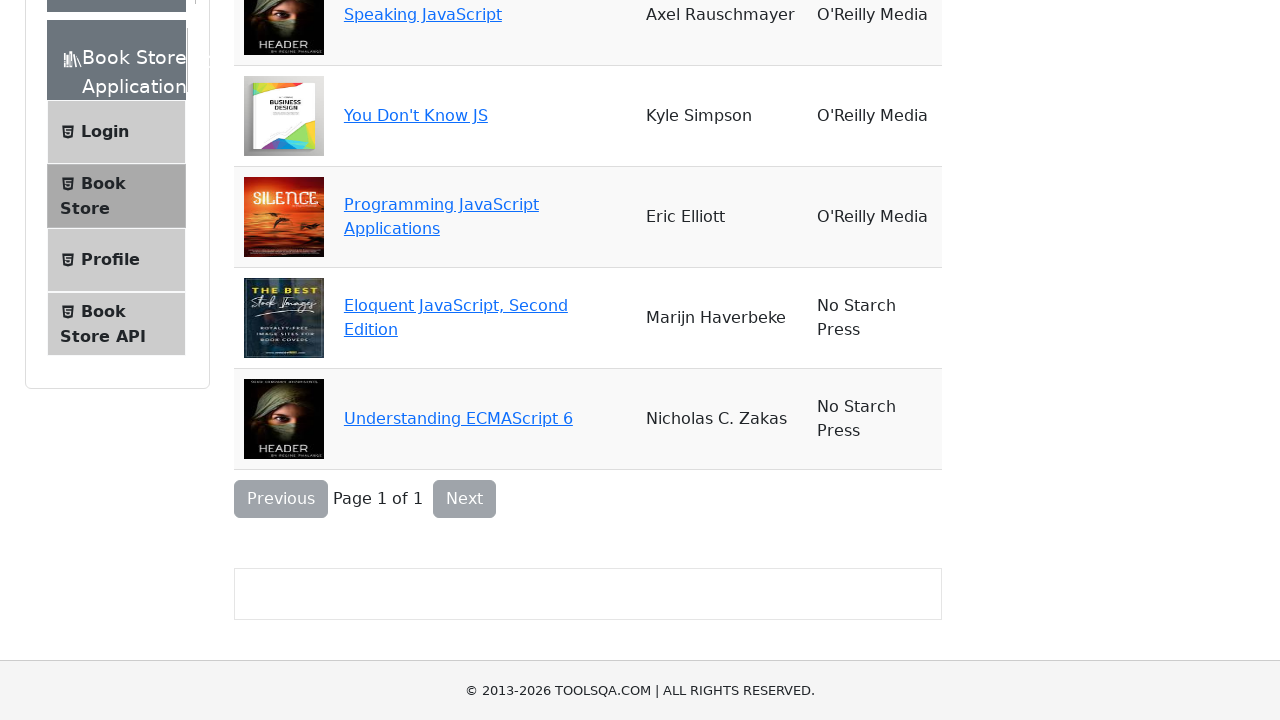